Tests radio button interactions by selecting different options and iterating through radio button groups

Starting URL: http://www.echoecho.com/htmlforms10.htm

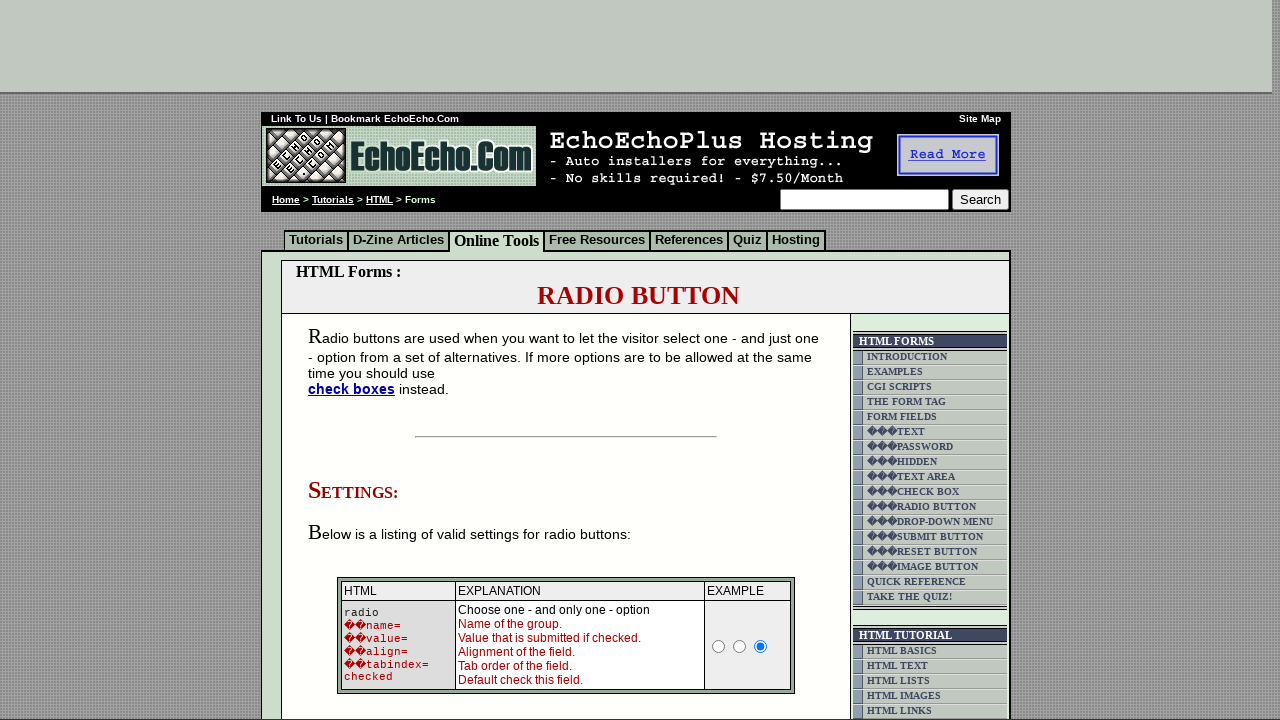

Clicked on the Cheese radio button at (356, 360) on xpath=//input[@value='Cheese']
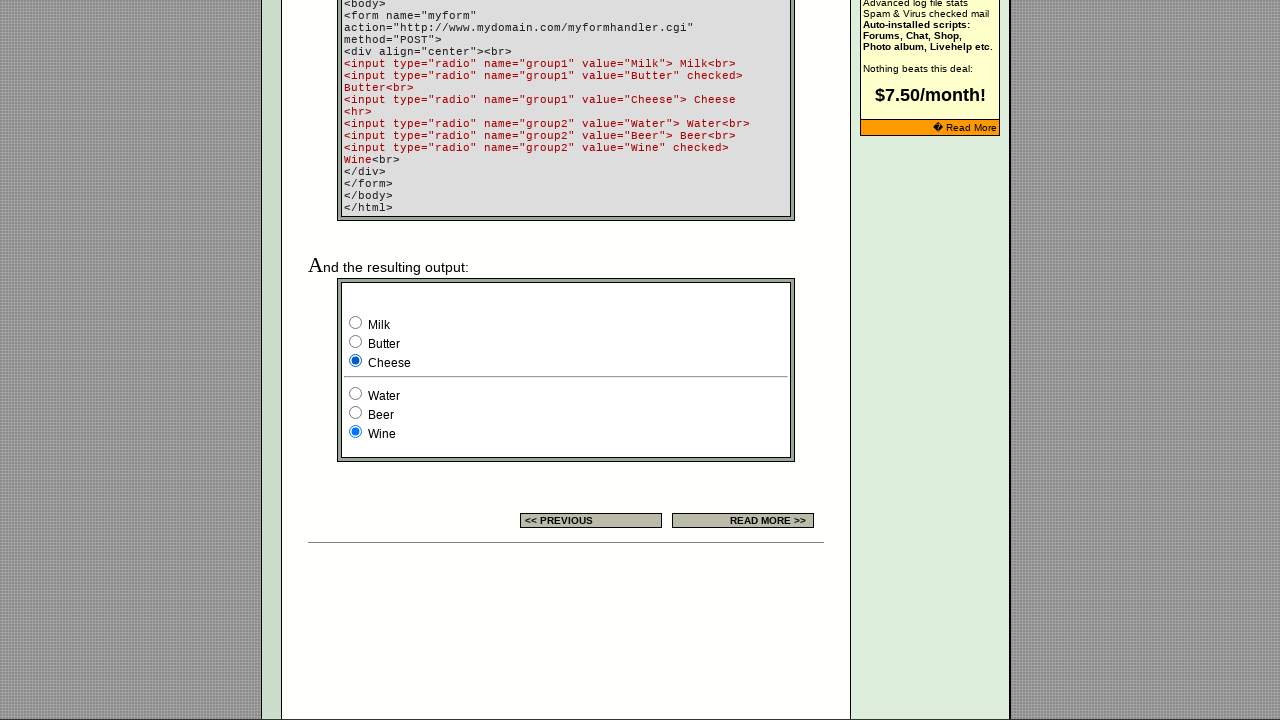

Located all radio buttons in the table5 class
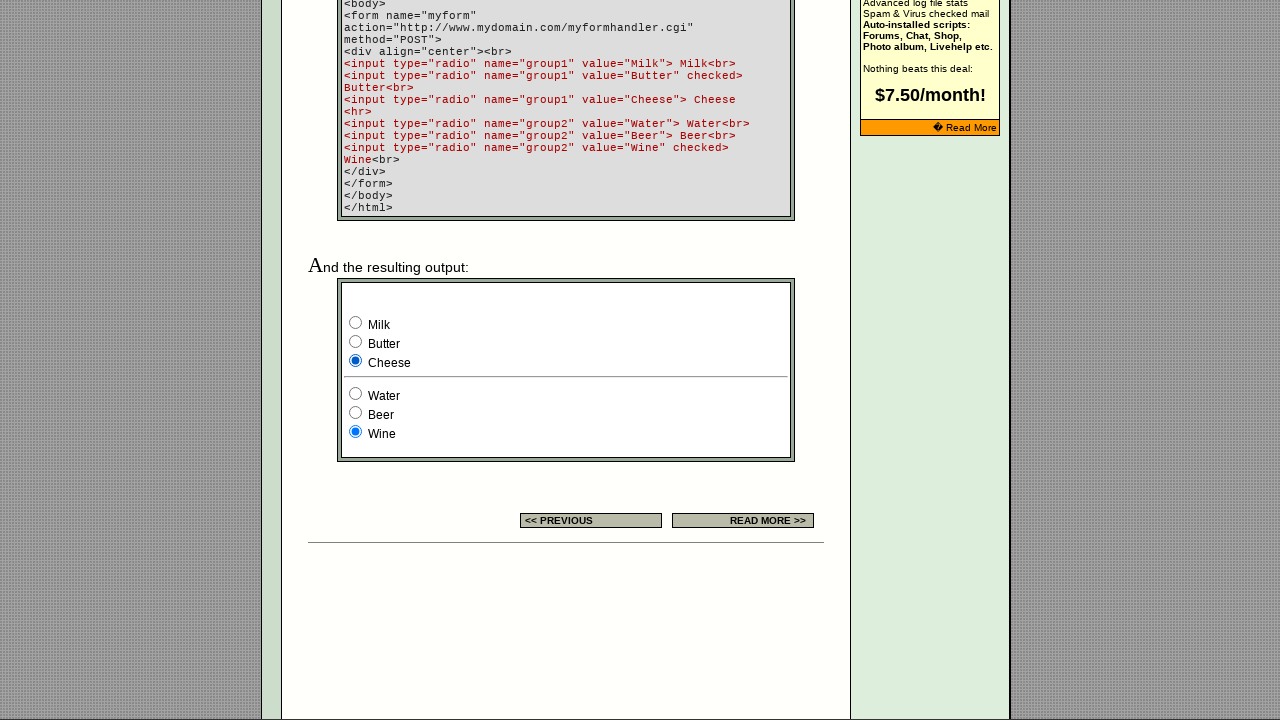

Found 6 radio buttons
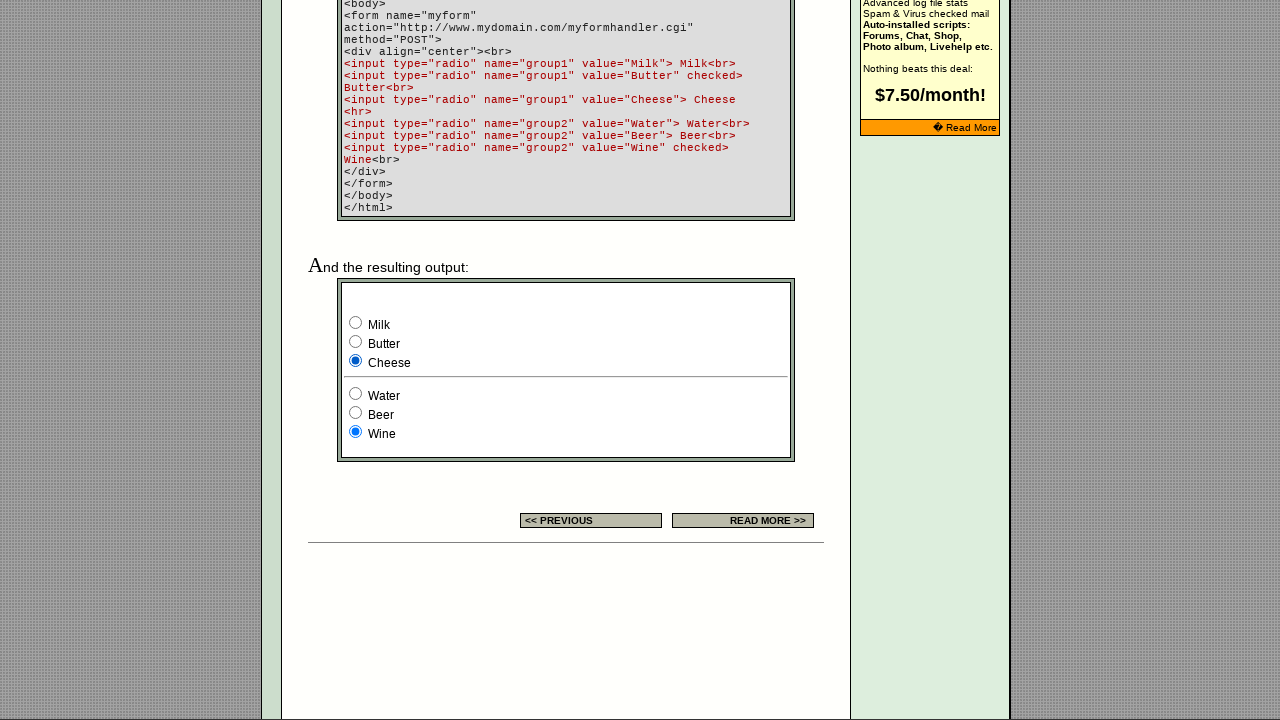

Clicked on the Water radio button at (356, 394) on xpath=//td[@class='table5']//input[@type='radio'] >> nth=3
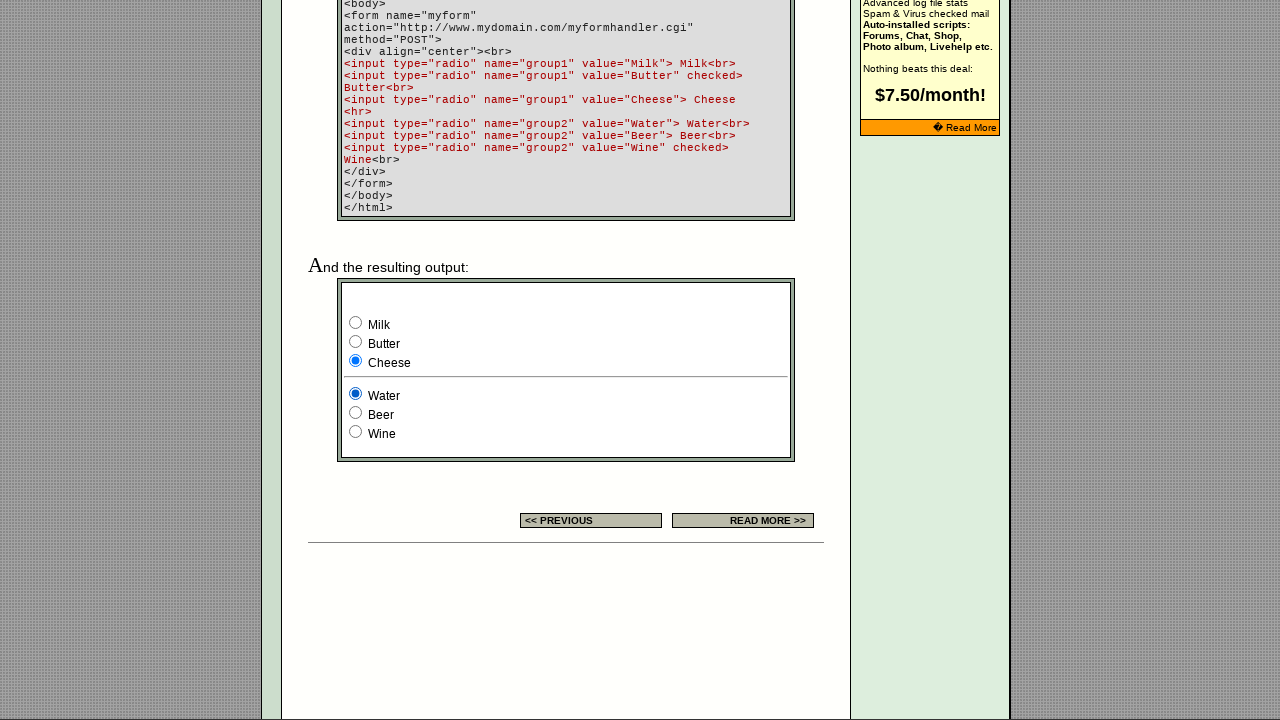

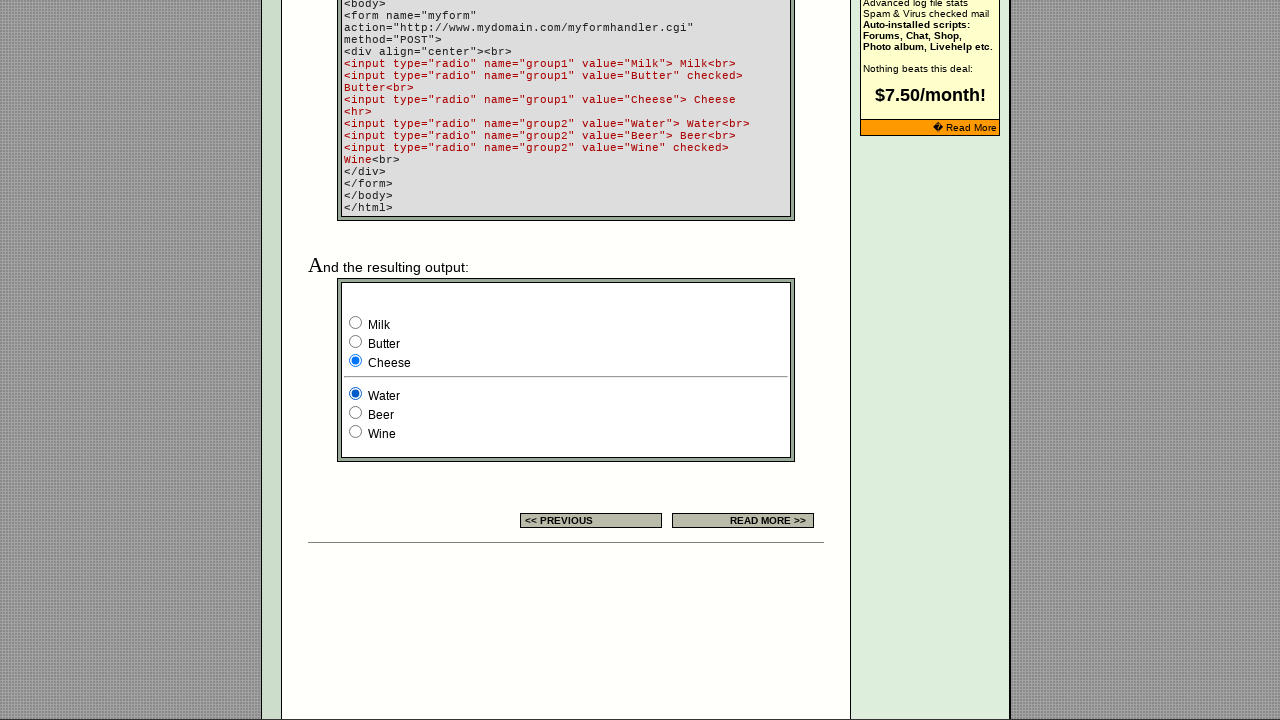